Navigates to an online shopping site, clicks on the Tablets category, and selects a specific HP Pro Tablet product

Starting URL: http://www.advantageonlineshopping.com

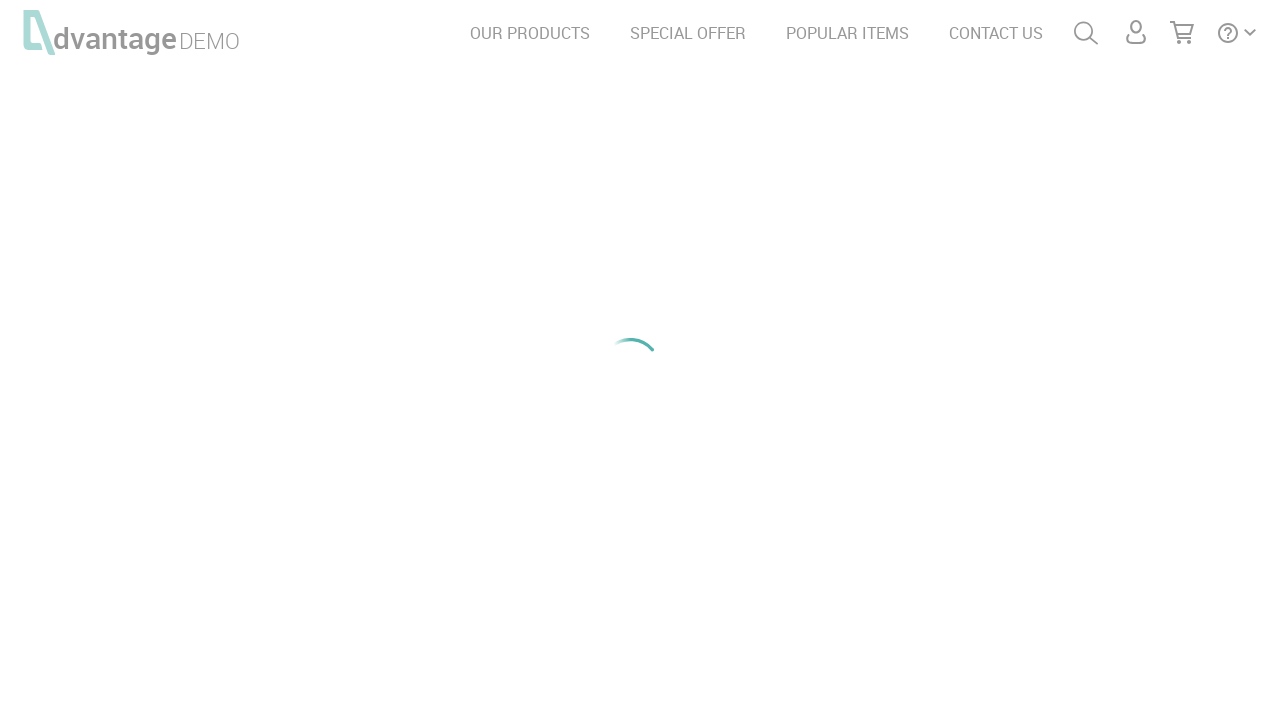

Clicked on TABLETS category at (653, 287) on text=TABLETS
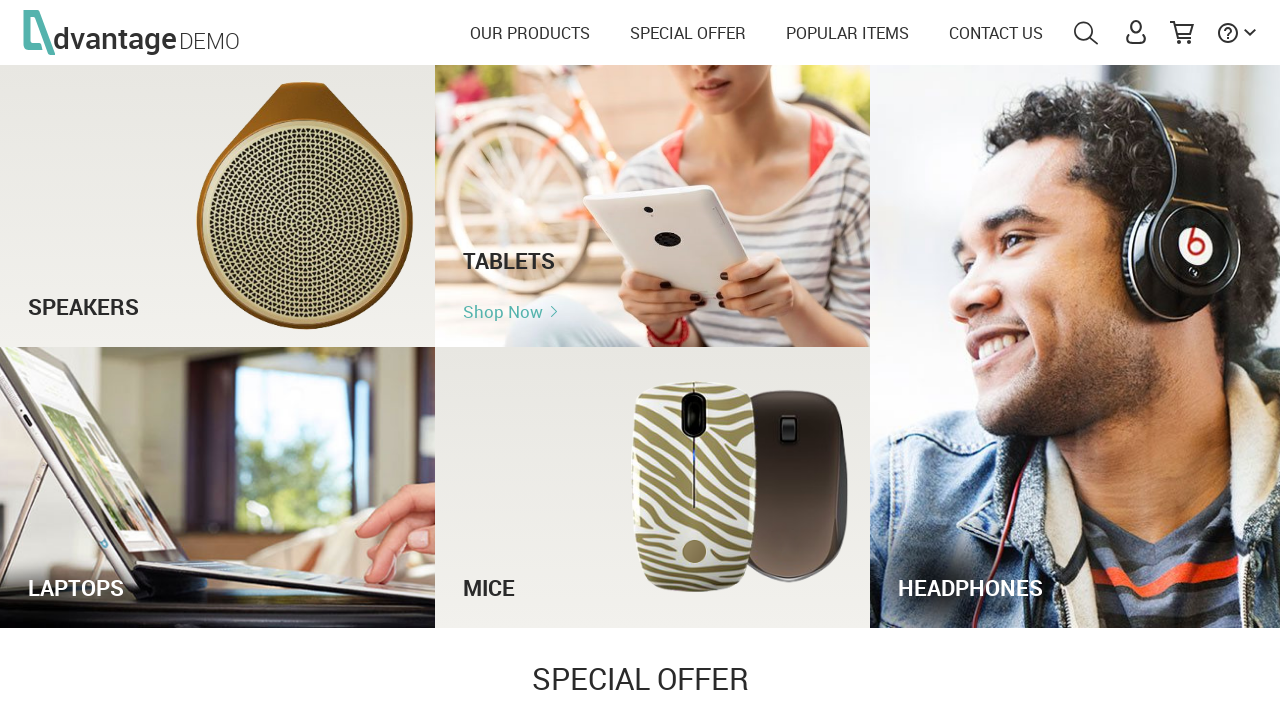

Clicked on HP Pro Tablet 608 G1 product at (882, 361) on text=HP Pro Tablet 608 G1
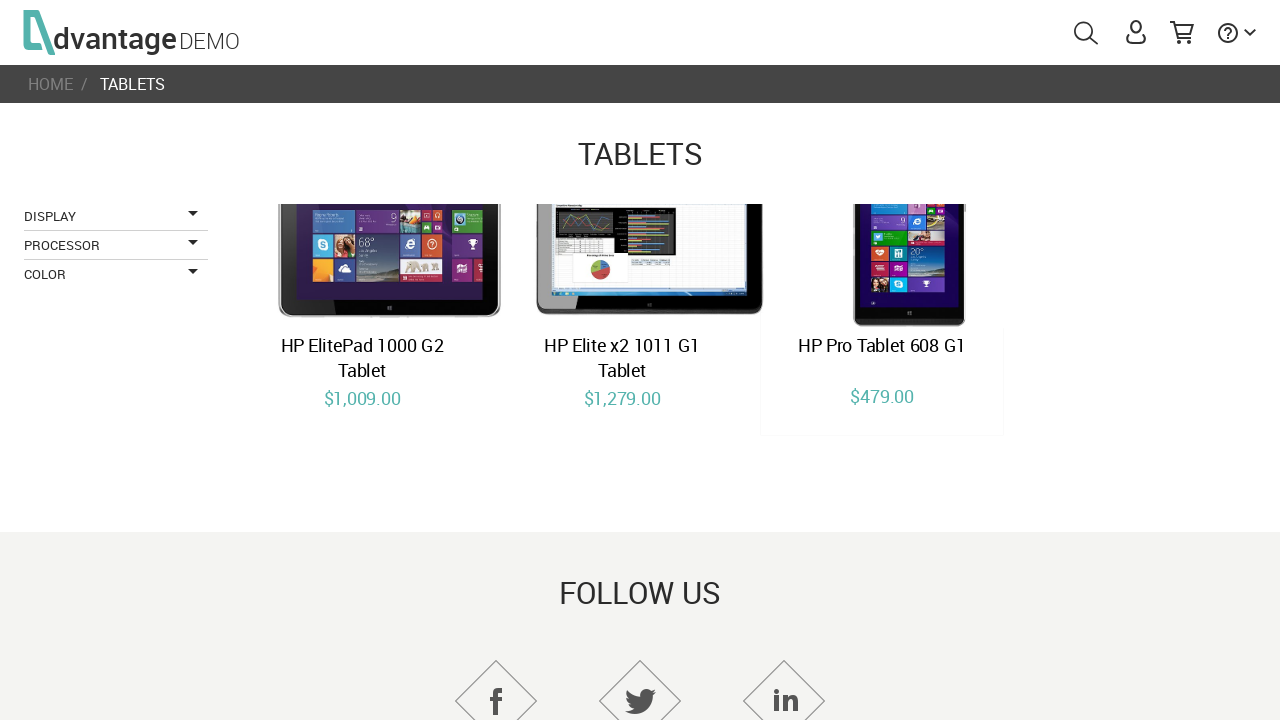

Waited 3 seconds to see the selection
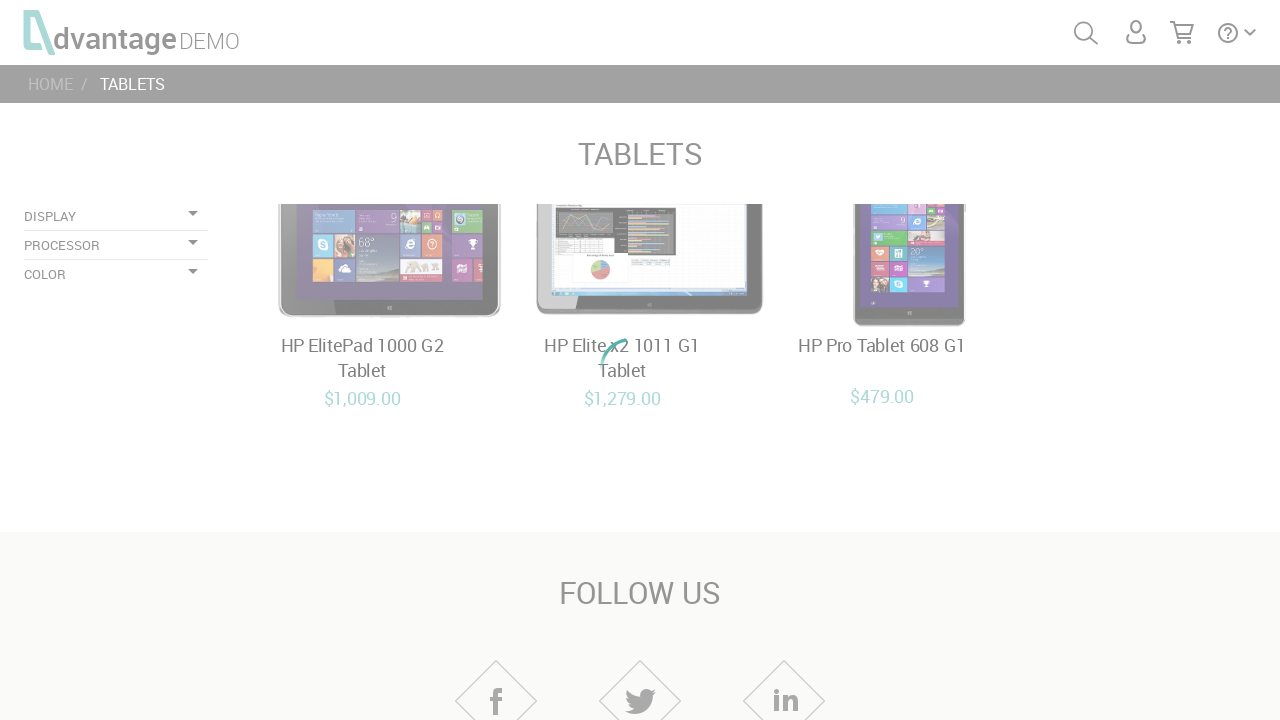

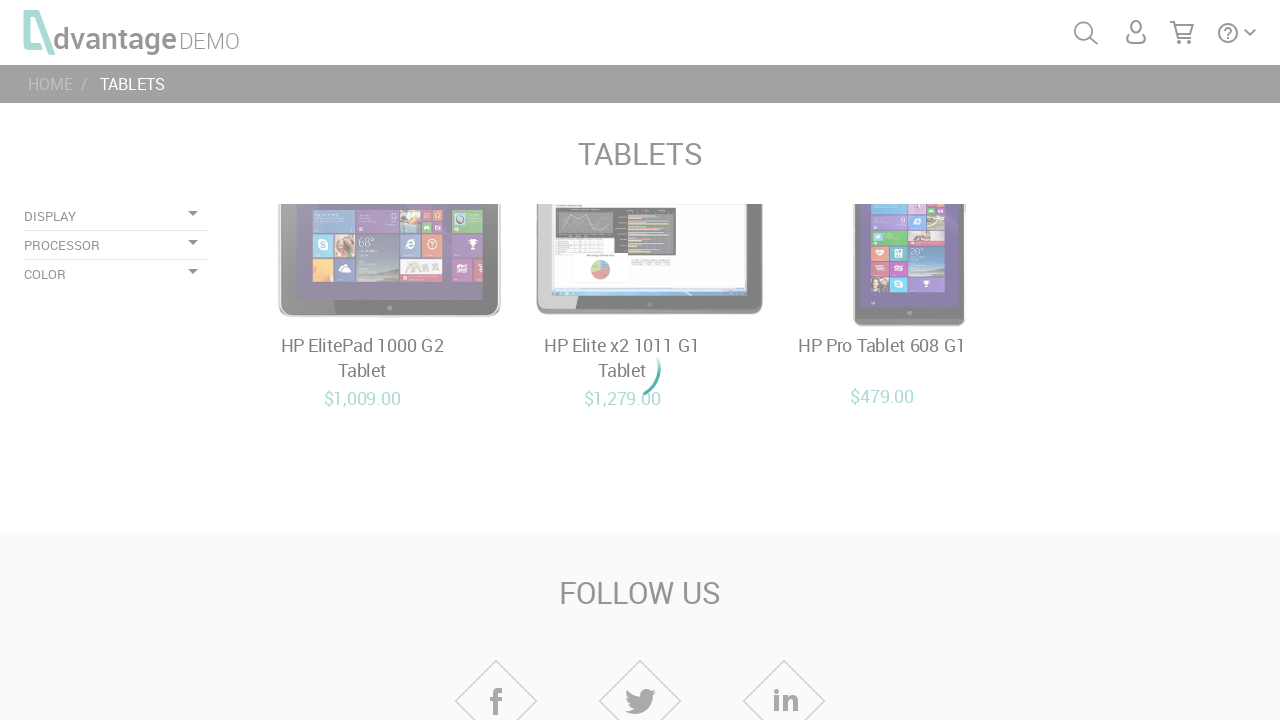